Tests the e-commerce checkout flow by searching for a product (Cashews), adding it to cart, and proceeding through checkout to place an order

Starting URL: https://rahulshettyacademy.com/seleniumPractise/#/

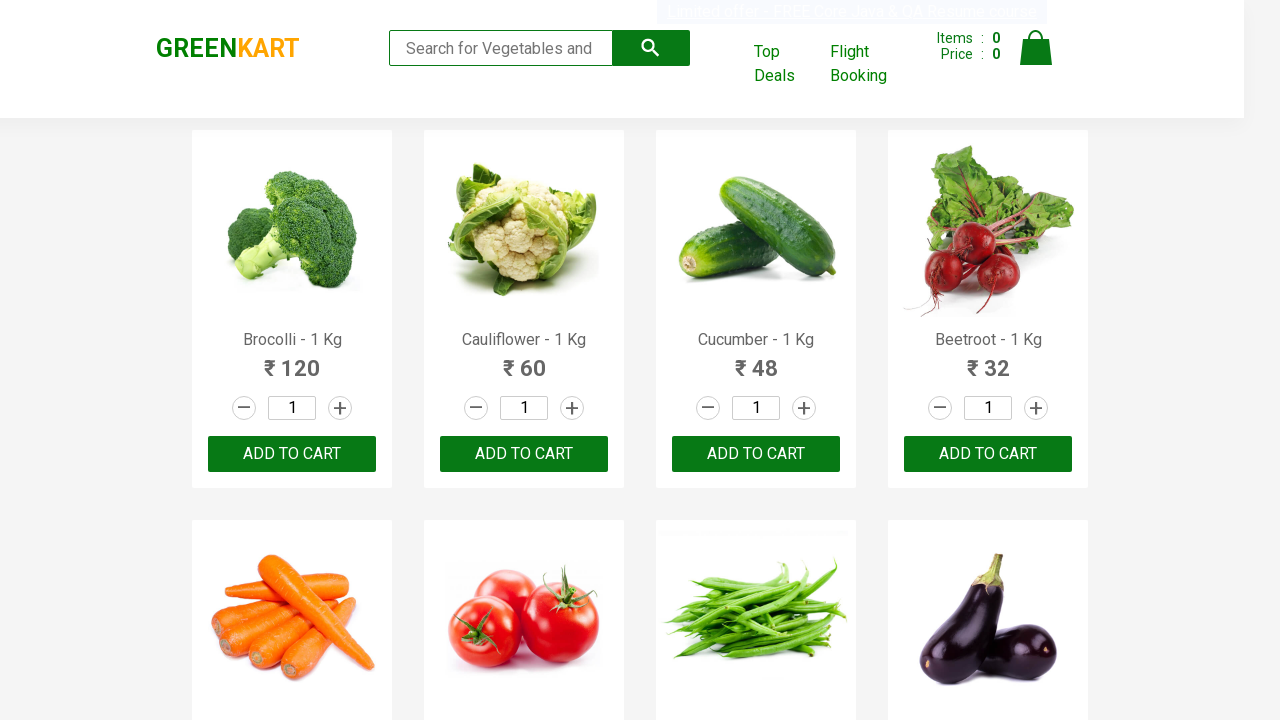

Filled search box with 'ca' to search for products on .search-keyword
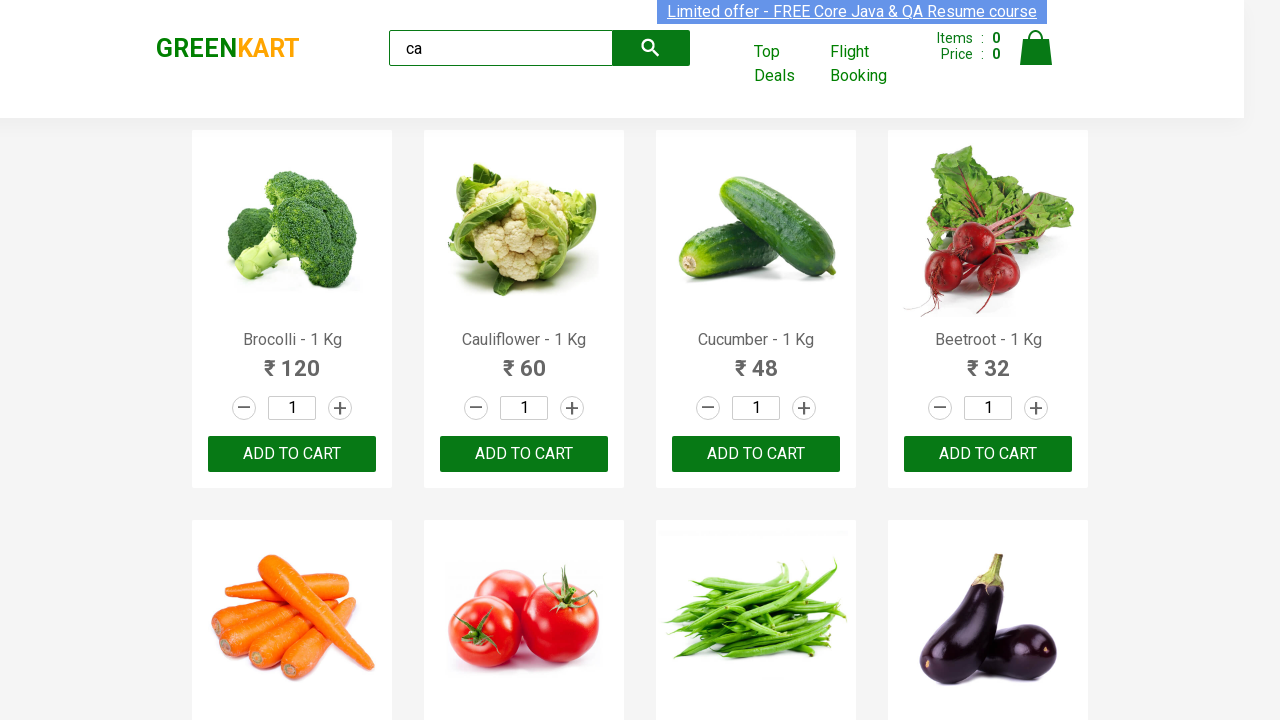

Waited 2 seconds for products to load
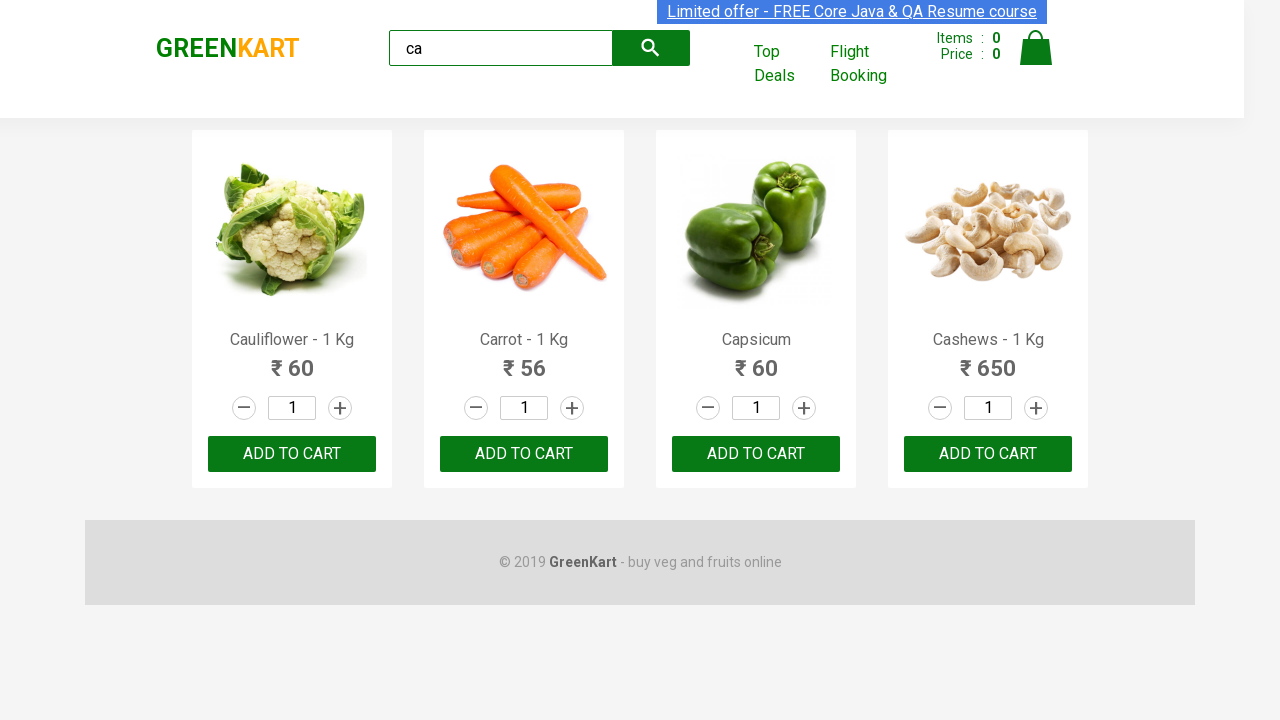

Located all product elements on the page
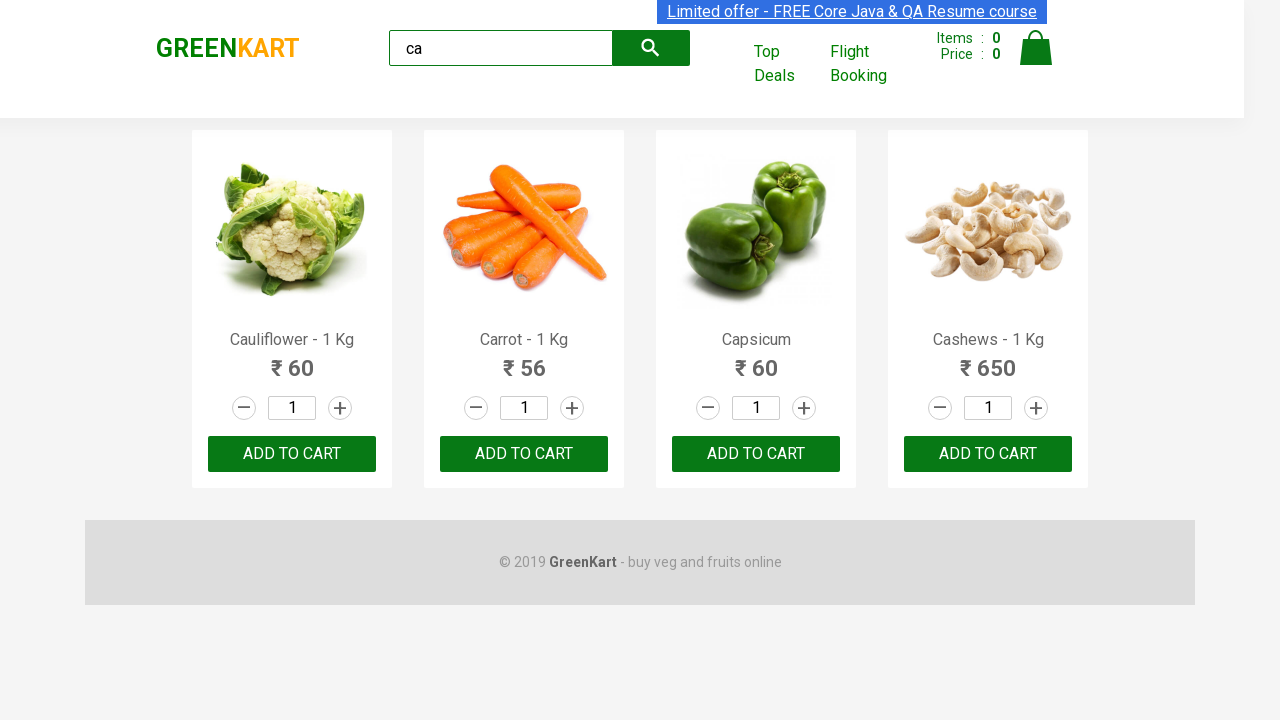

Retrieved product name: Cauliflower - 1 Kg
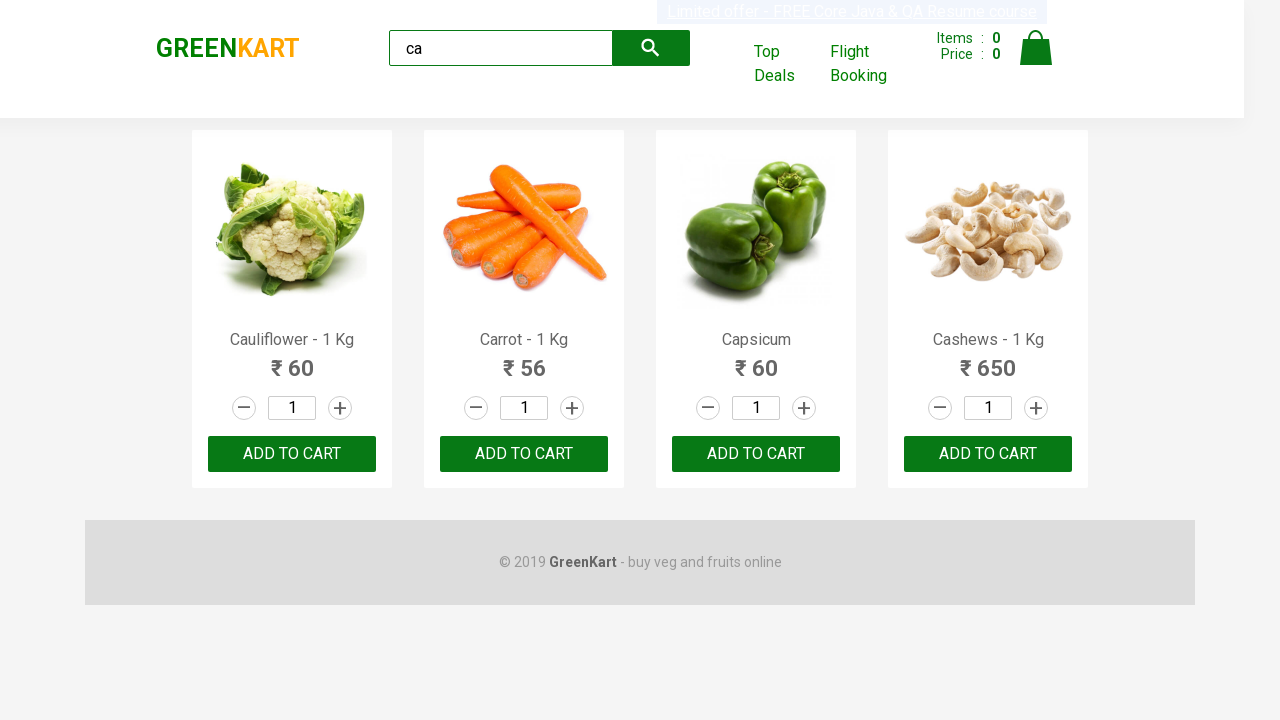

Retrieved product name: Carrot - 1 Kg
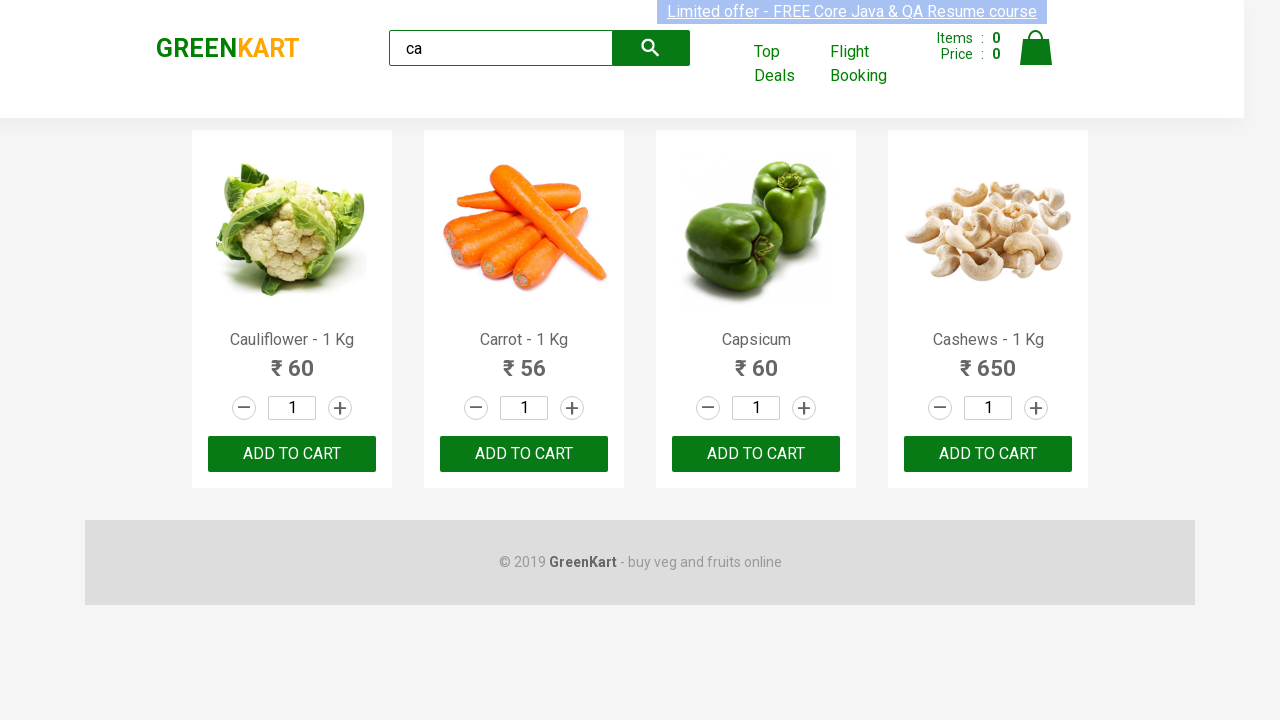

Retrieved product name: Capsicum
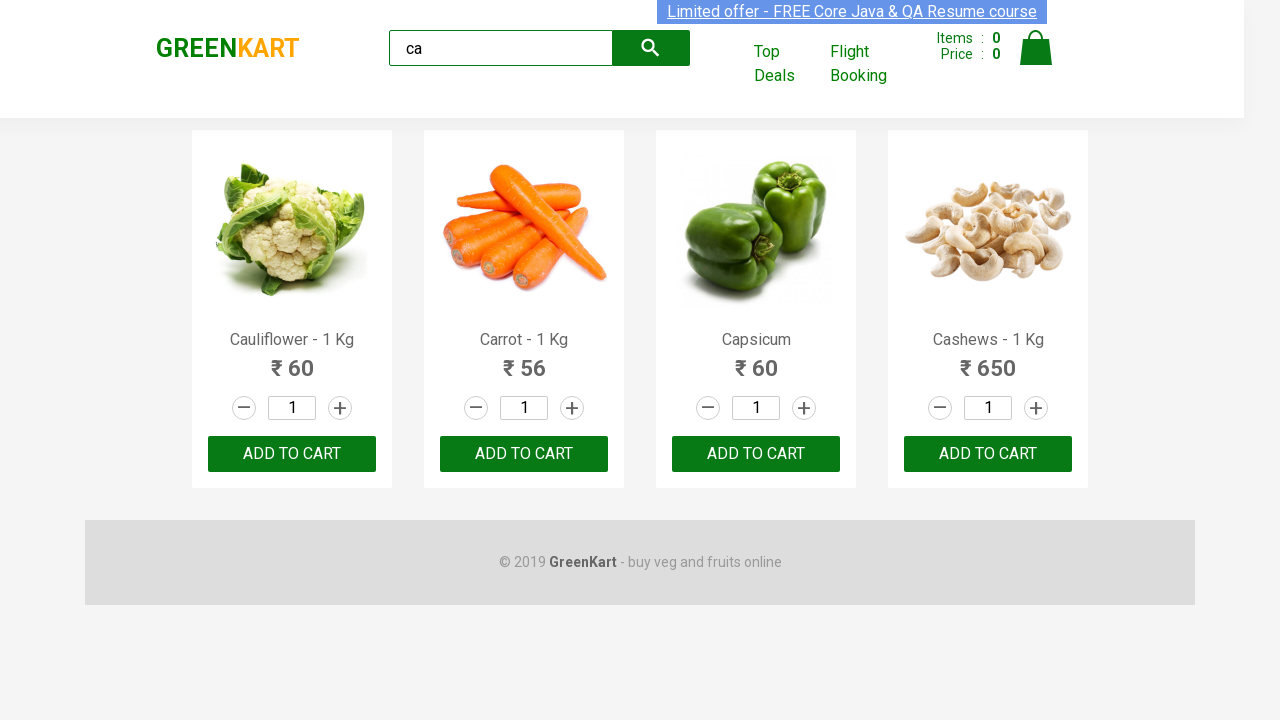

Retrieved product name: Cashews - 1 Kg
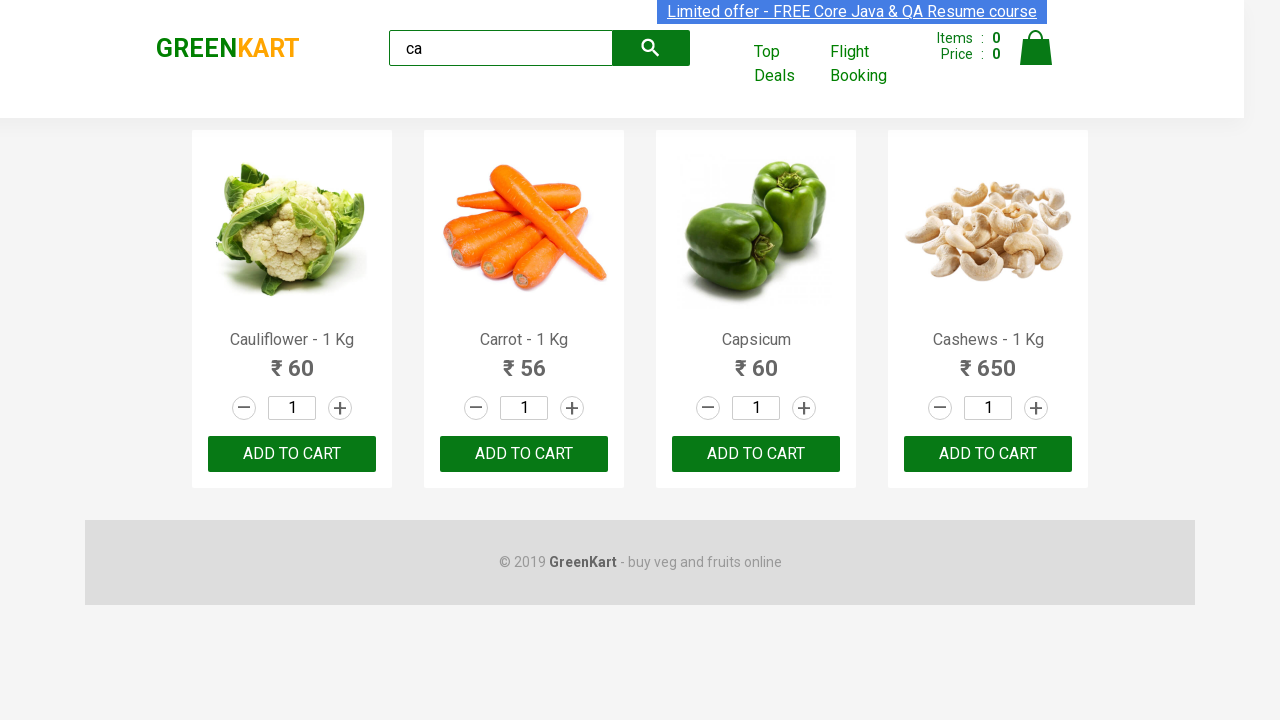

Found Cashews product and clicked ADD TO CART button at (988, 454) on .products .product >> nth=3 >> button >> internal:has-text="ADD TO CART"i
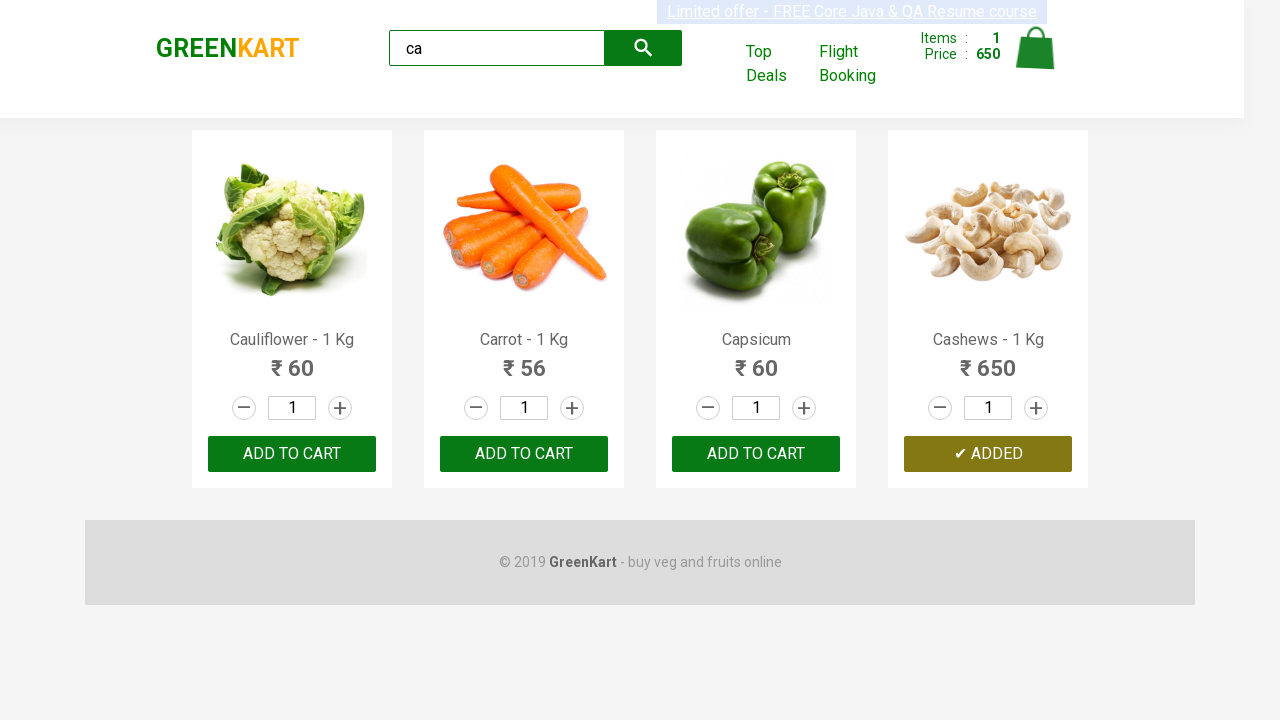

Clicked the cart icon to view cart at (1036, 48) on .cart-icon > img
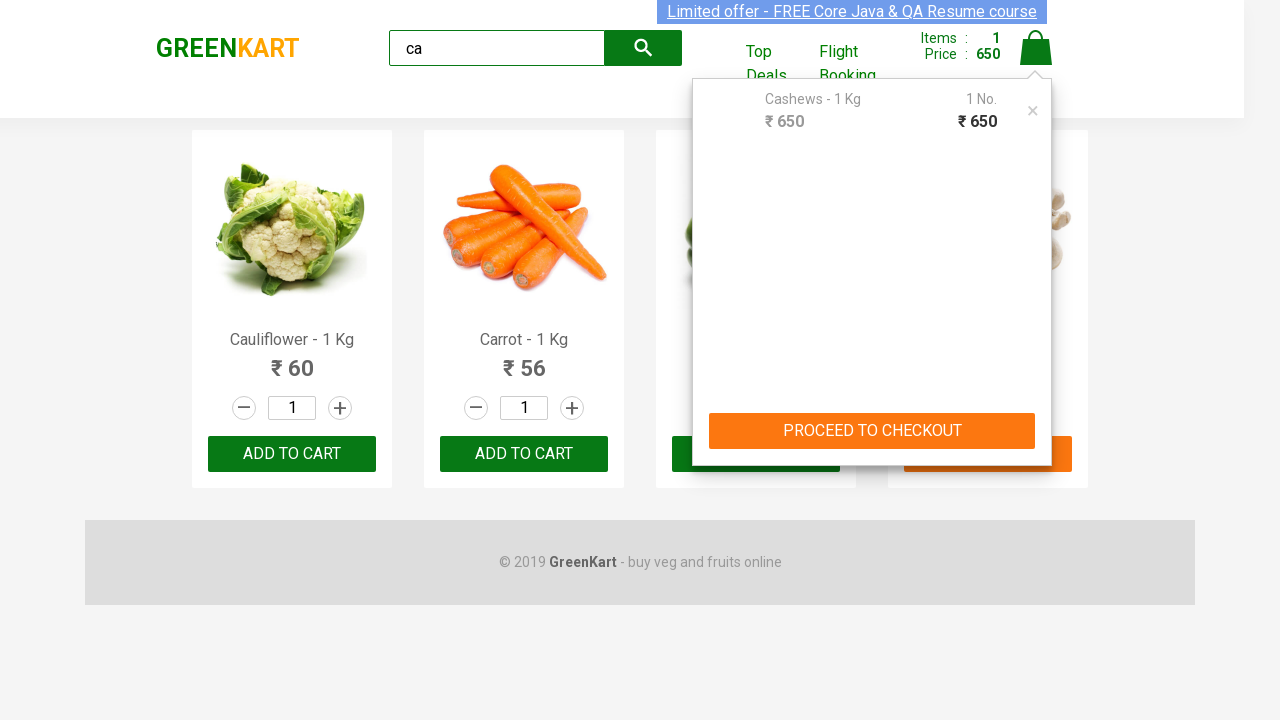

Clicked PROCEED TO CHECKOUT button at (872, 431) on text=PROCEED TO CHECKOUT
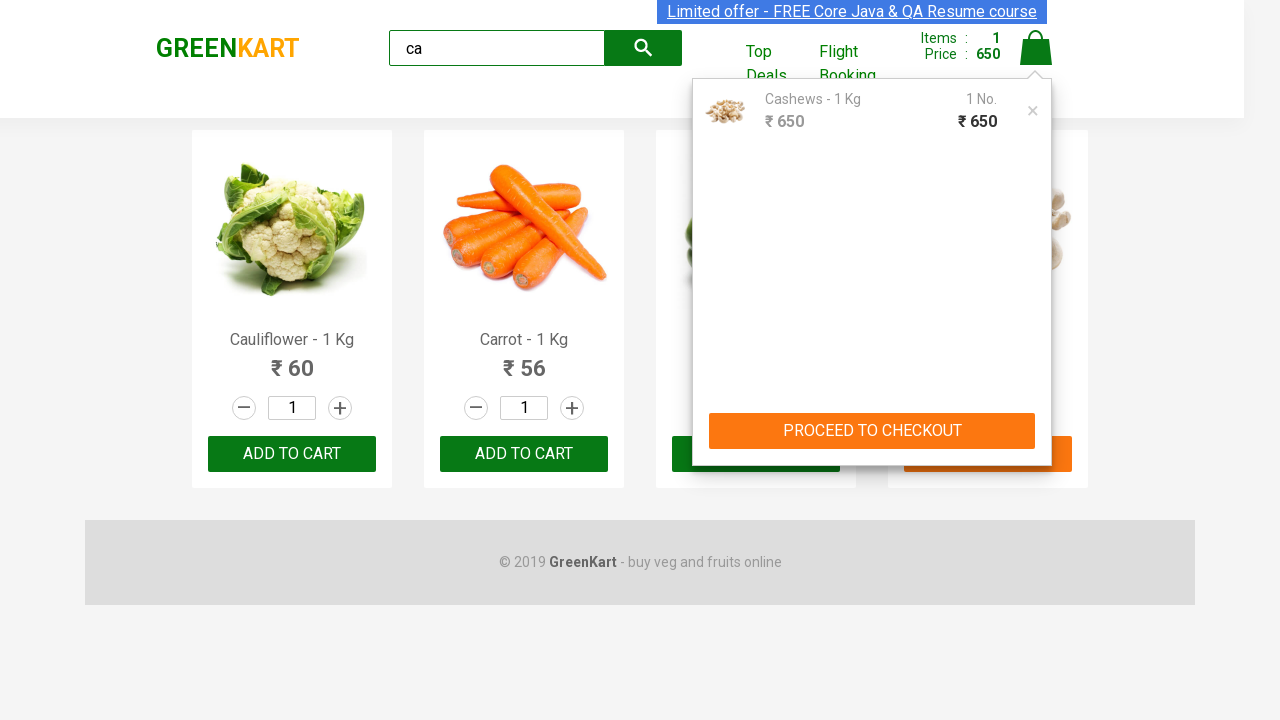

Clicked Place Order button to complete checkout at (1036, 420) on text=Place Order
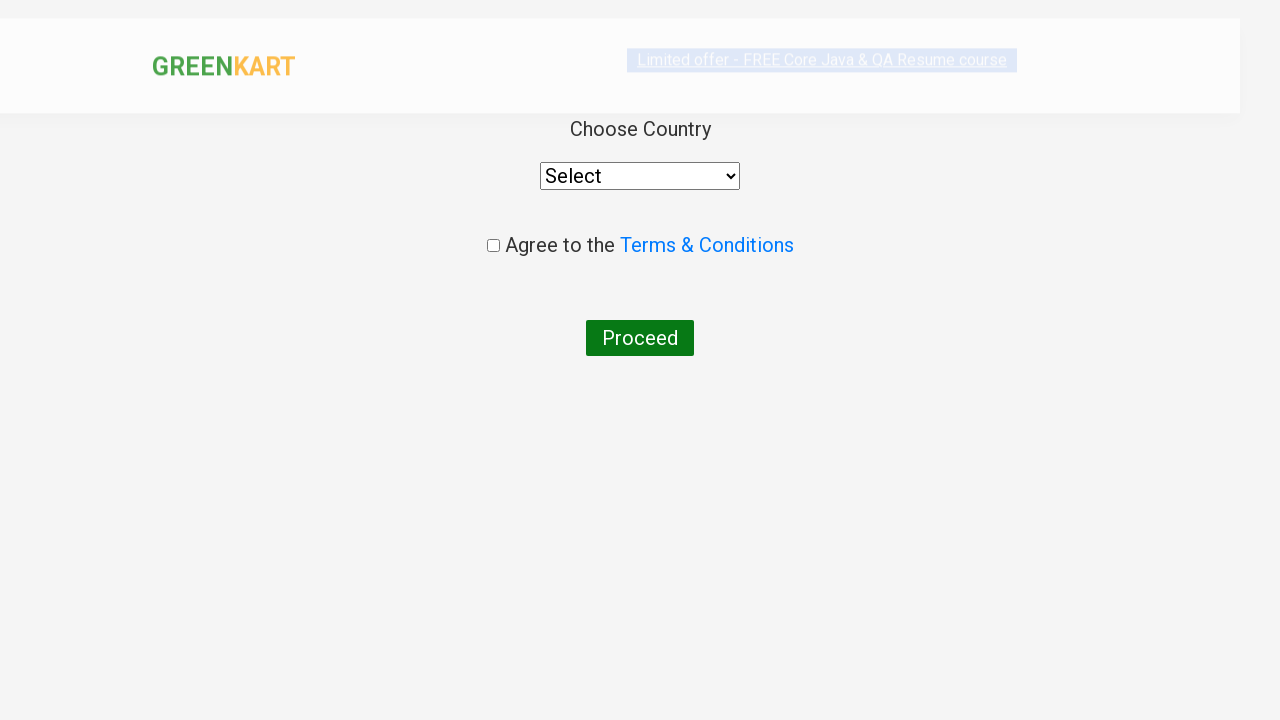

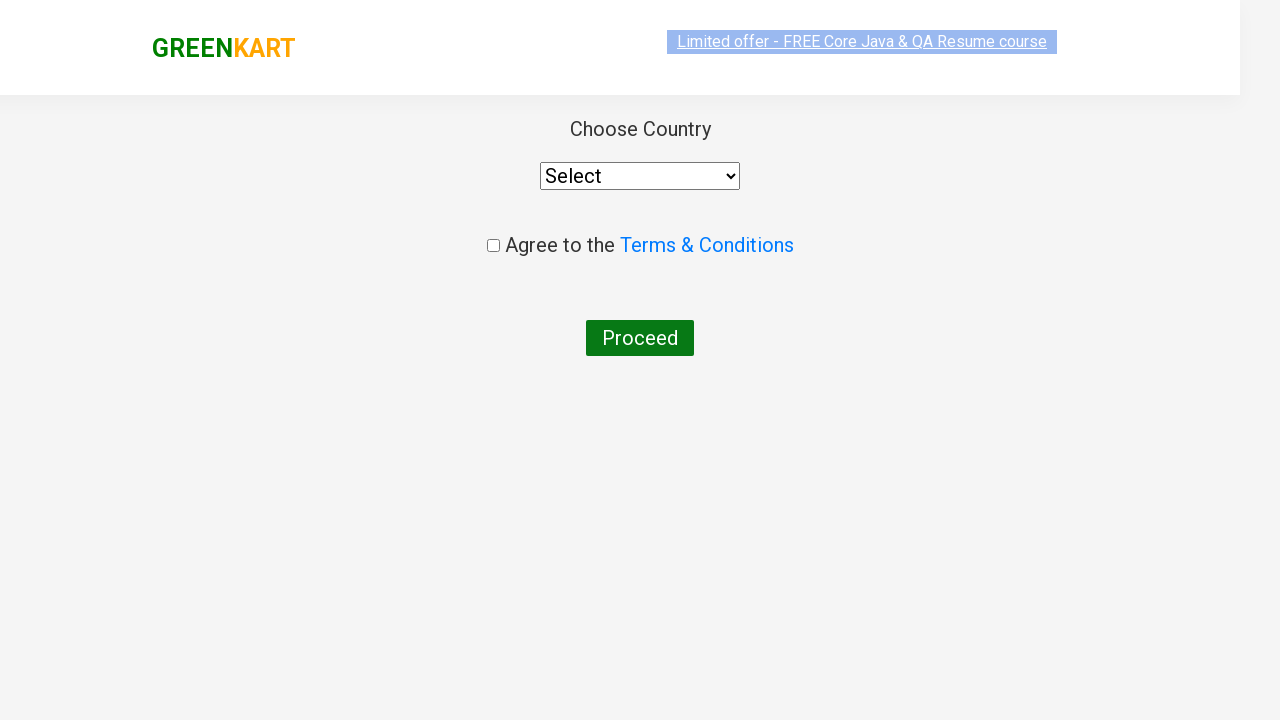